Tests alert handling functionality by clicking buttons that trigger different types of alerts (simple, timer-based, confirmation, and prompt alerts) and interacting with them

Starting URL: https://demoqa.com/alerts

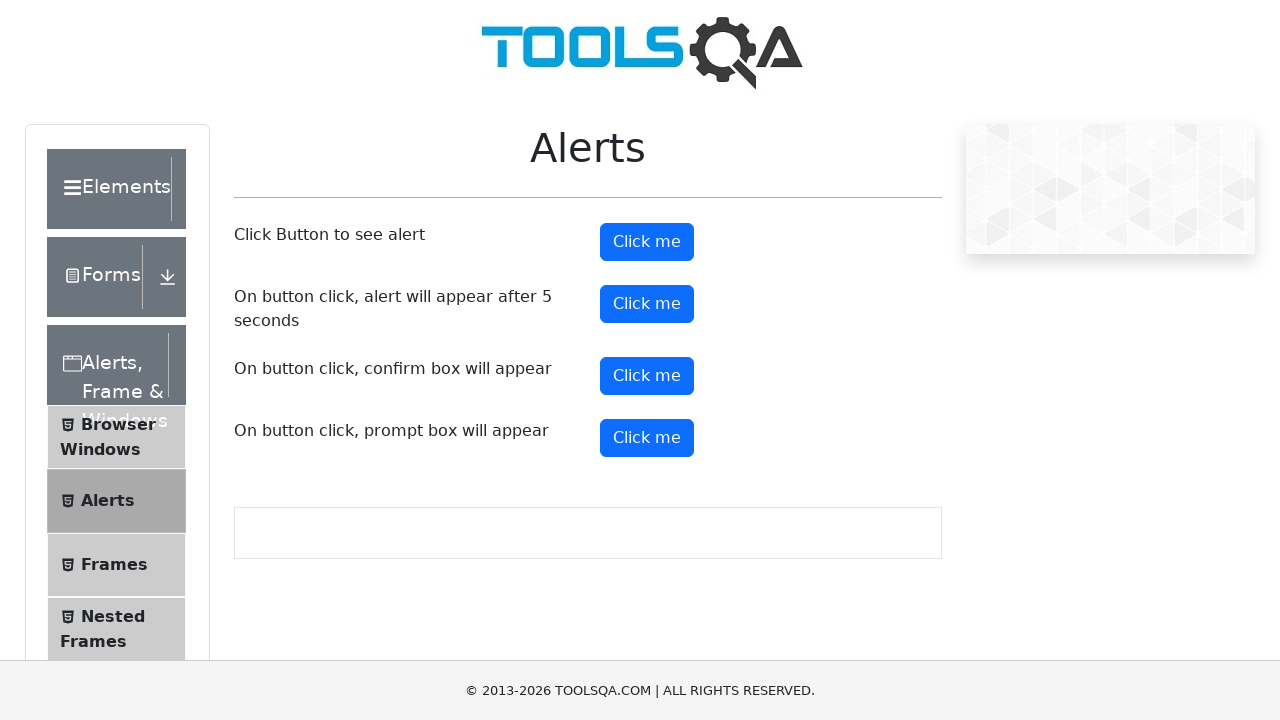

Clicked first alert button to trigger simple alert at (647, 242) on button#alertButton
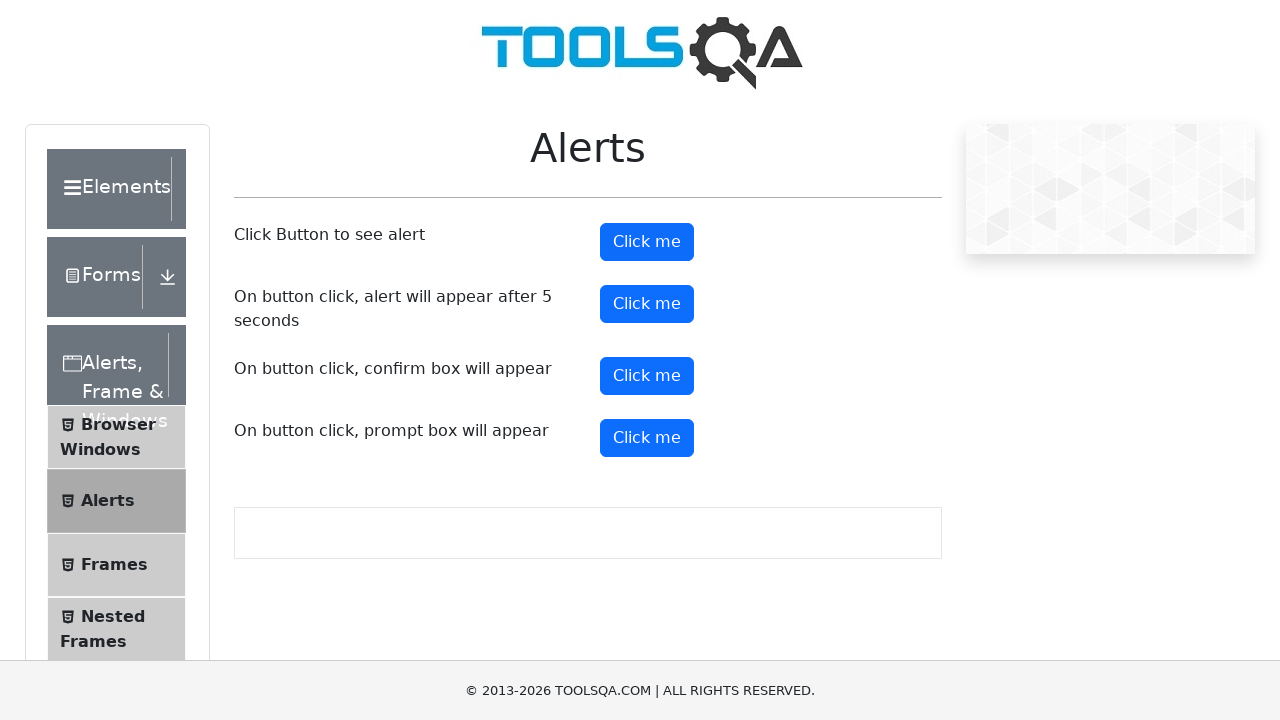

Set up dialog handler to accept alerts
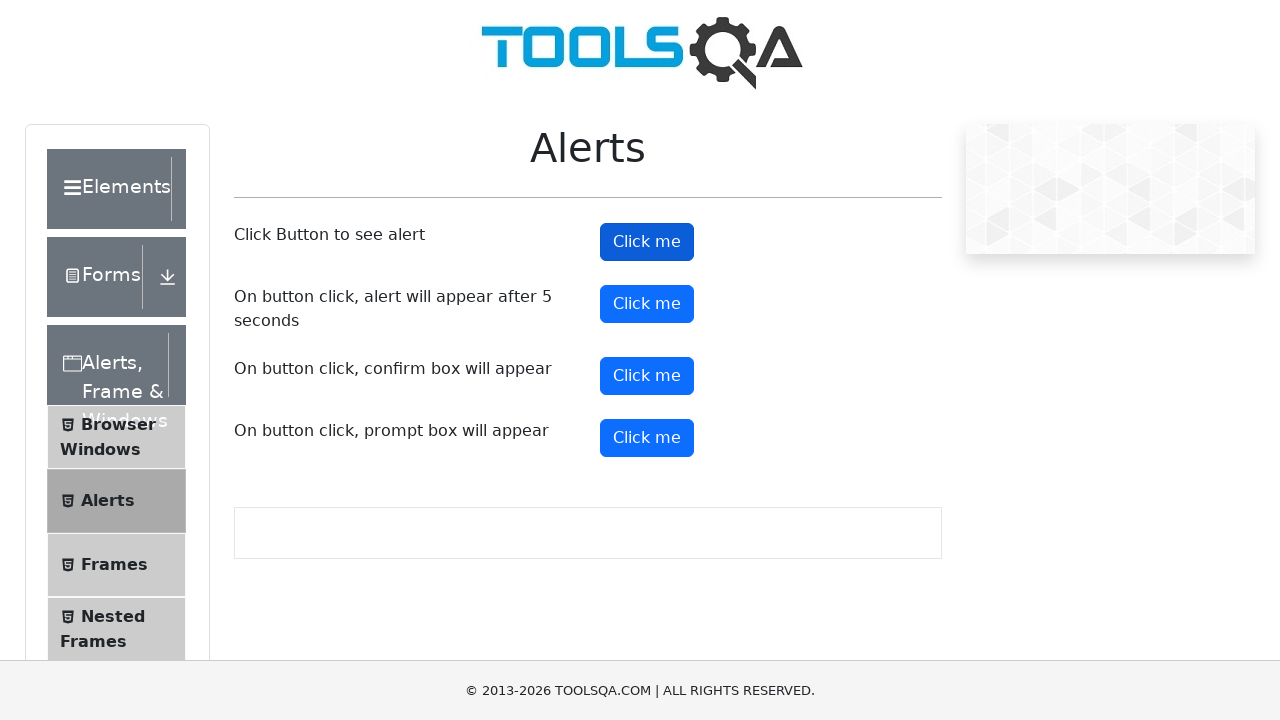

Clicked timer-based alert button at (647, 304) on button#timerAlertButton
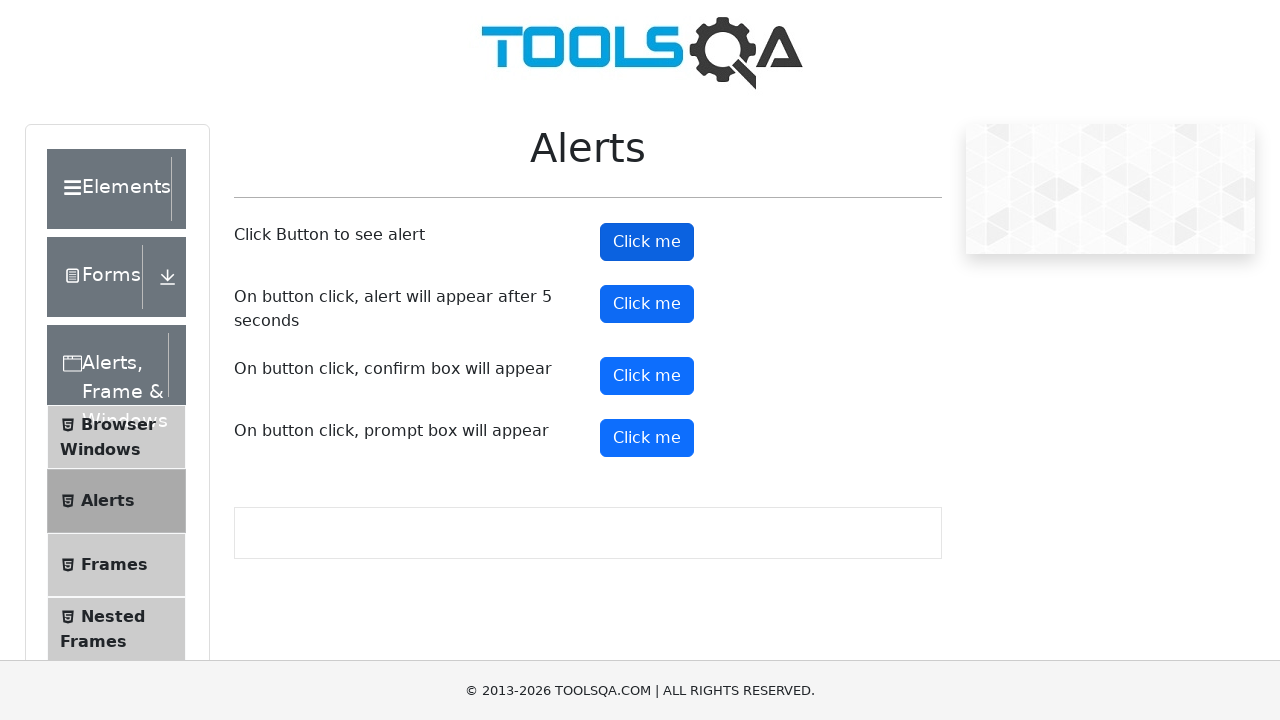

Clicked confirm button for first confirmation dialog at (647, 376) on button#confirmButton
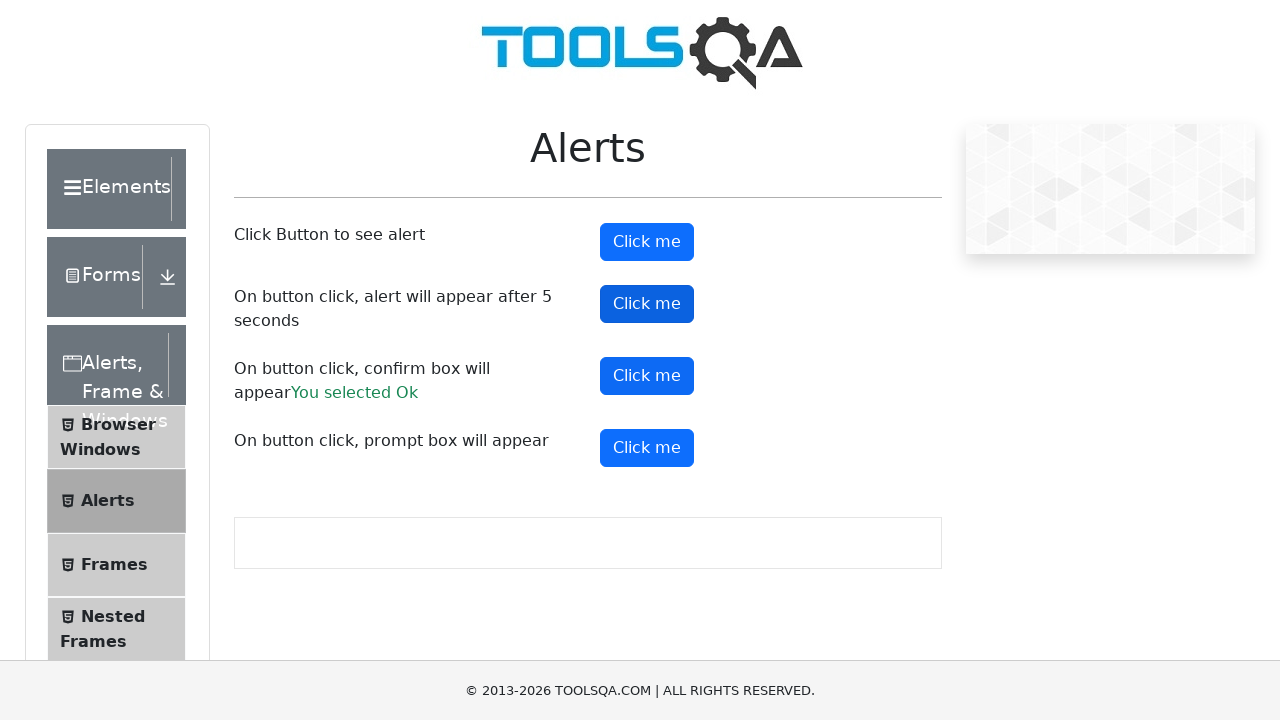

Updated dialog handler to dismiss confirmation dialogs
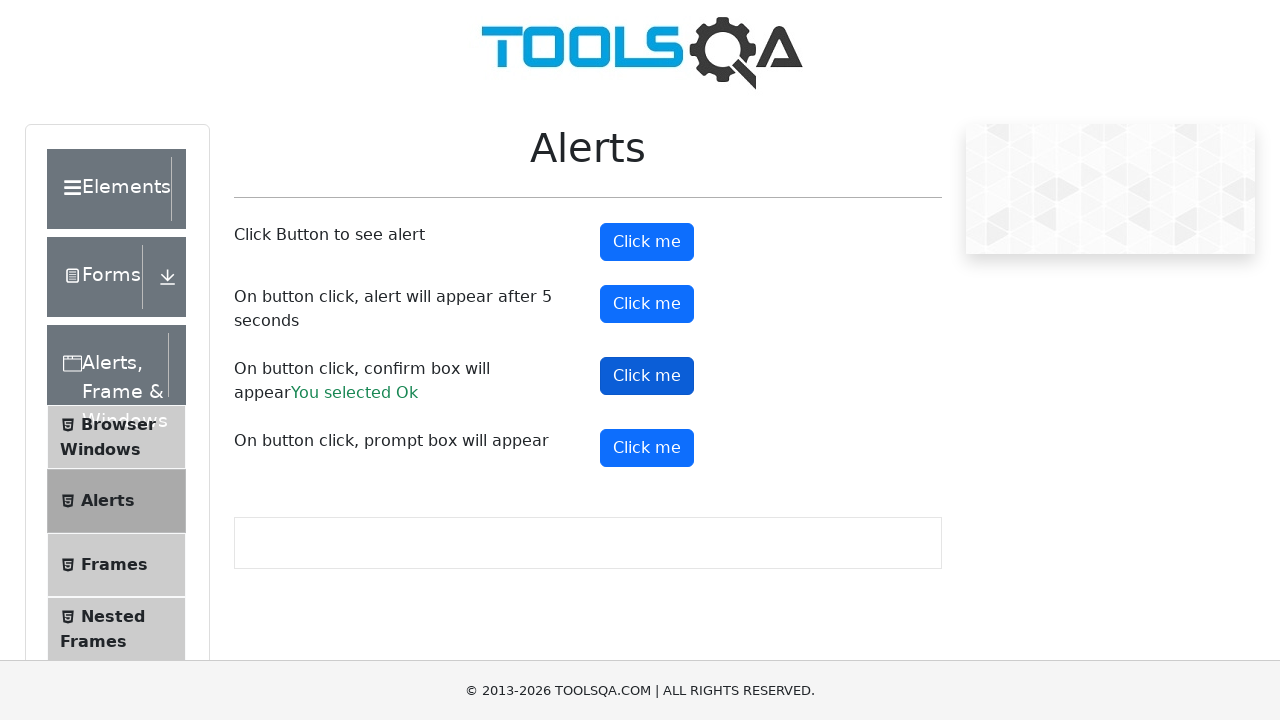

Clicked confirm button for second confirmation dialog at (647, 376) on button#confirmButton
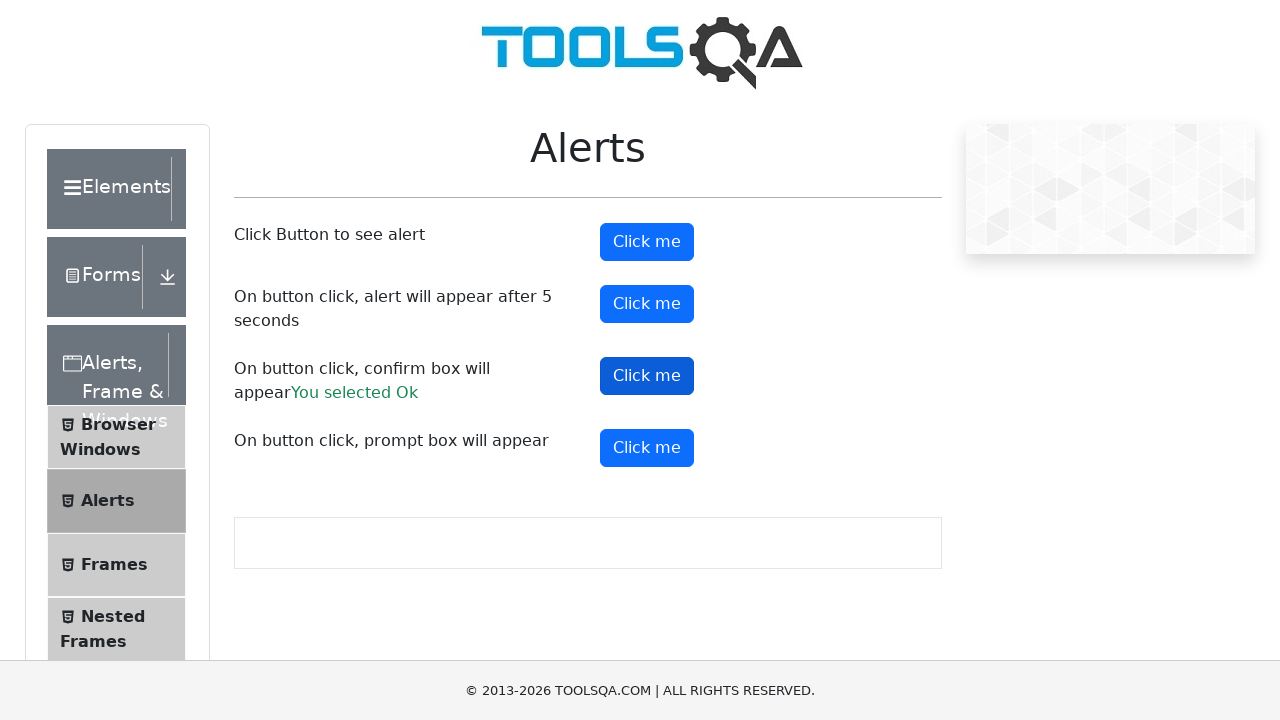

Updated dialog handler to accept confirmation dialogs
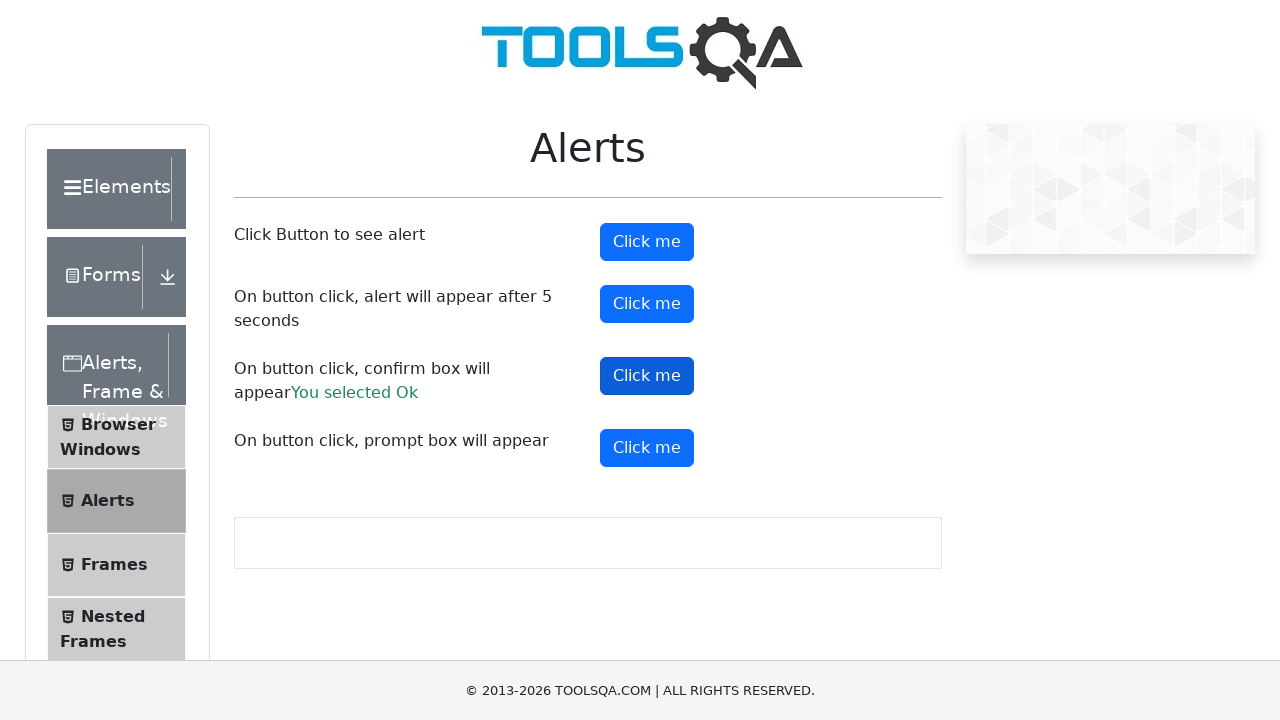

Set up dialog handler to accept prompt with 'Selenium' text
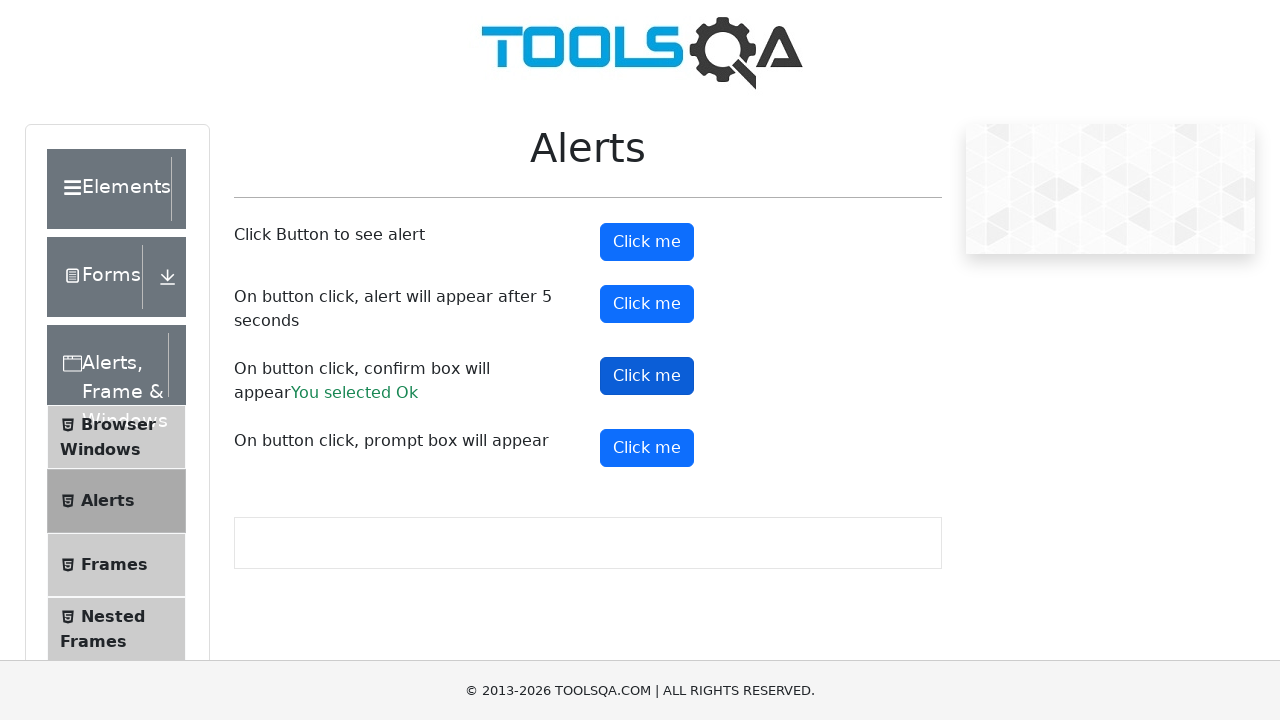

Clicked prompt button to trigger prompt alert dialog at (647, 448) on button#promtButton
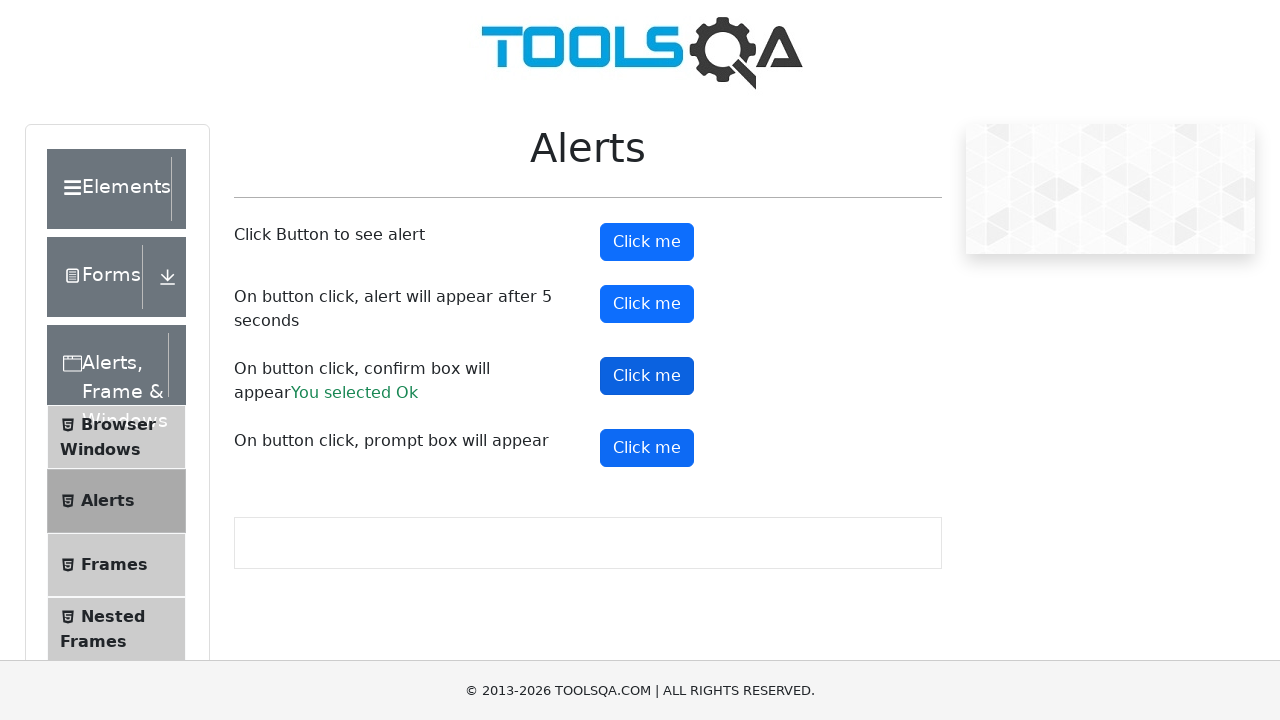

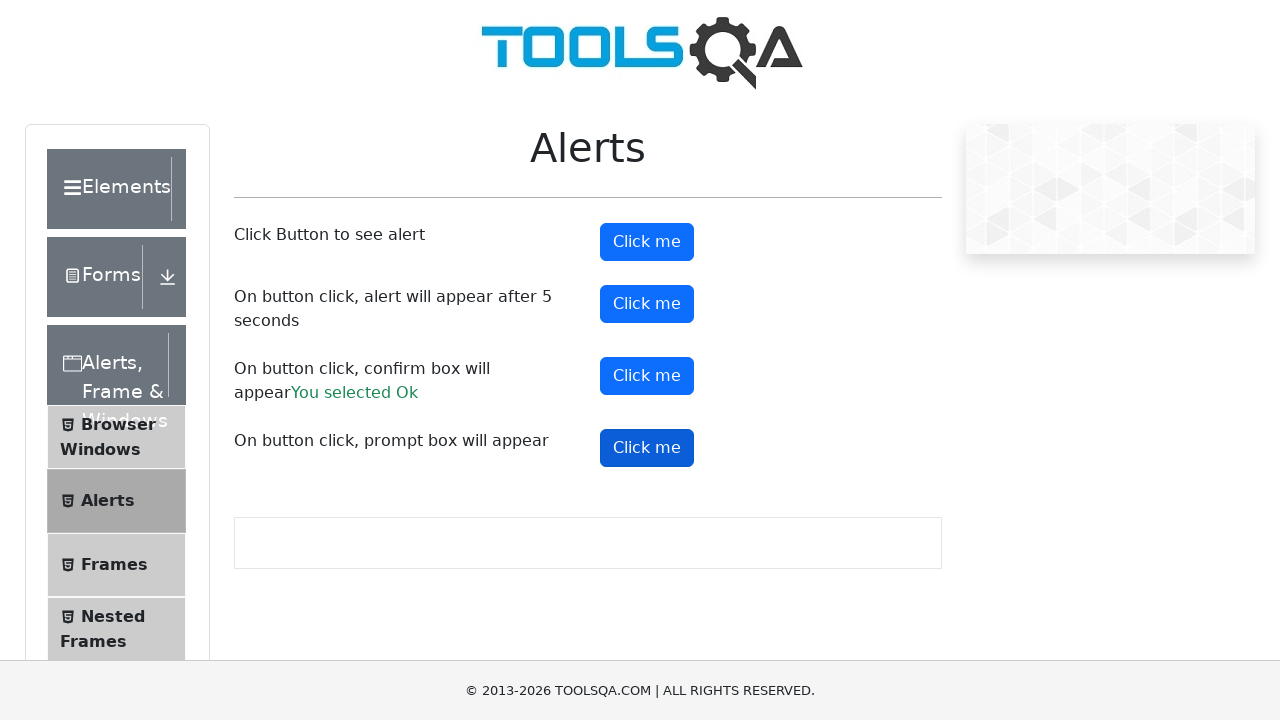